Tests adding specific vegetable items (Cucumber, Brocolli, Beetroot) to the shopping cart on an e-commerce practice site by searching through available products and clicking the add to cart button for matching items.

Starting URL: https://rahulshettyacademy.com/seleniumPractise/

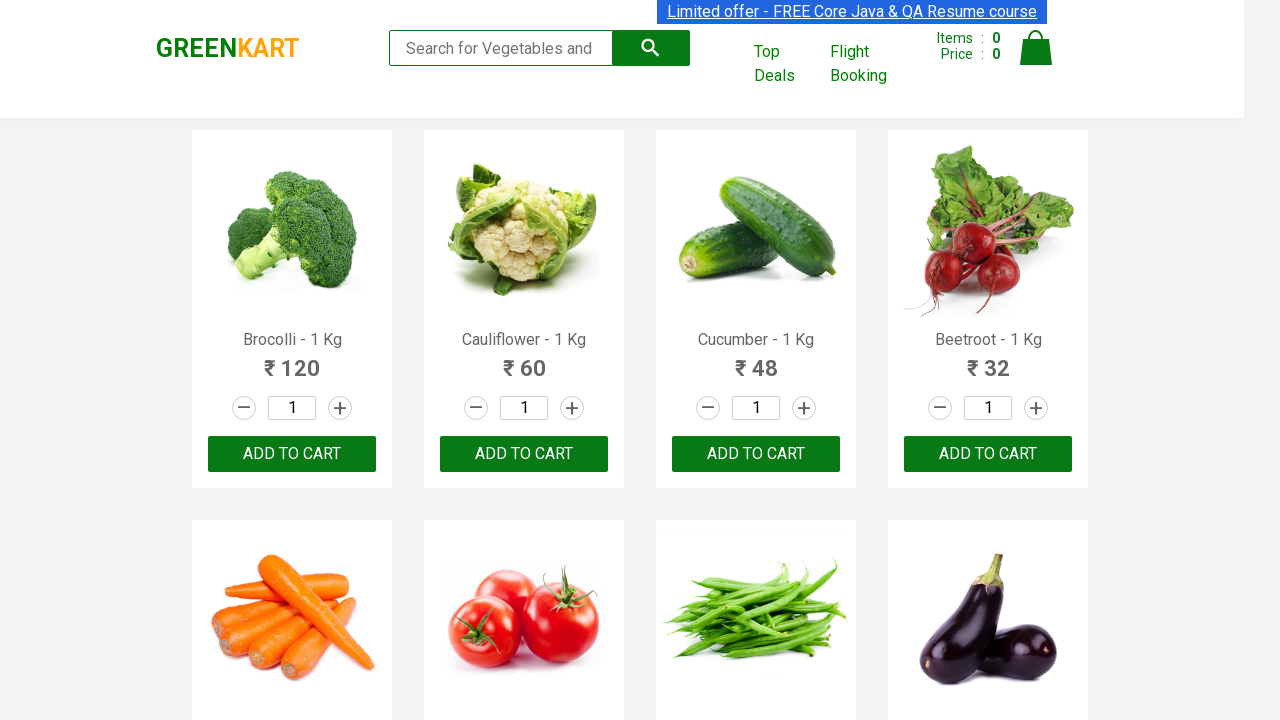

Waited for product names to load on the page
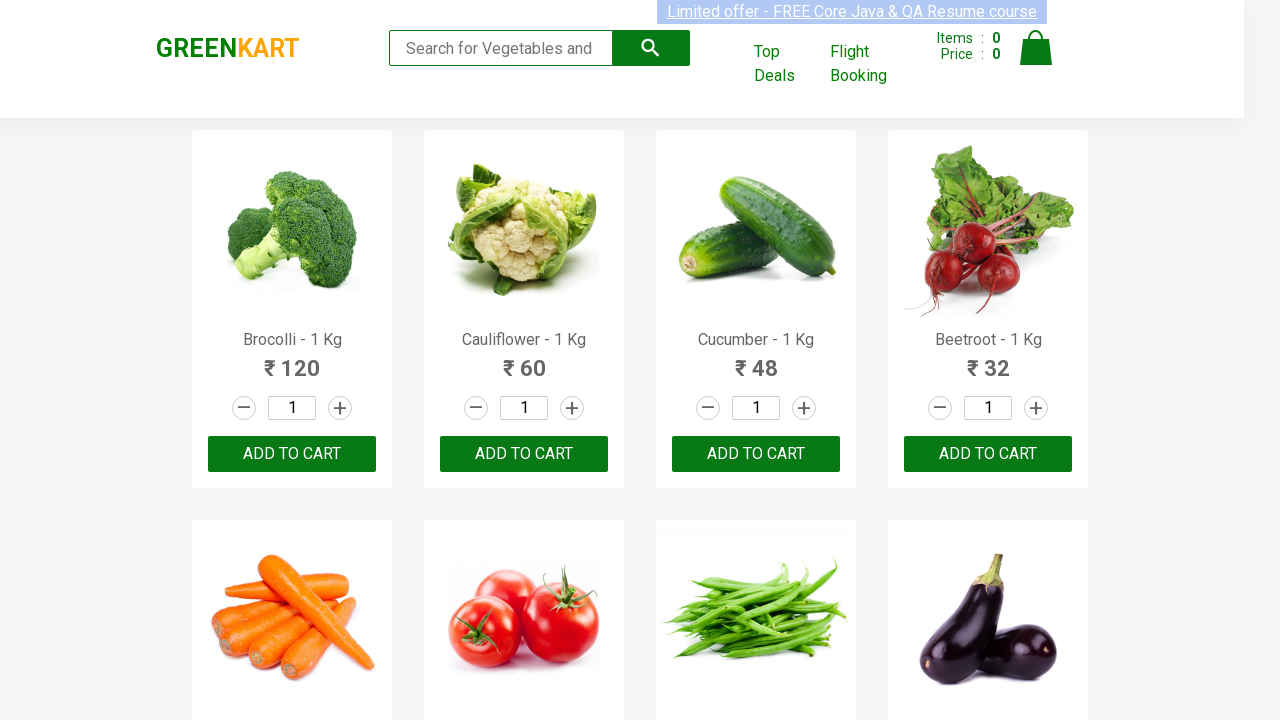

Retrieved all product name elements from the page
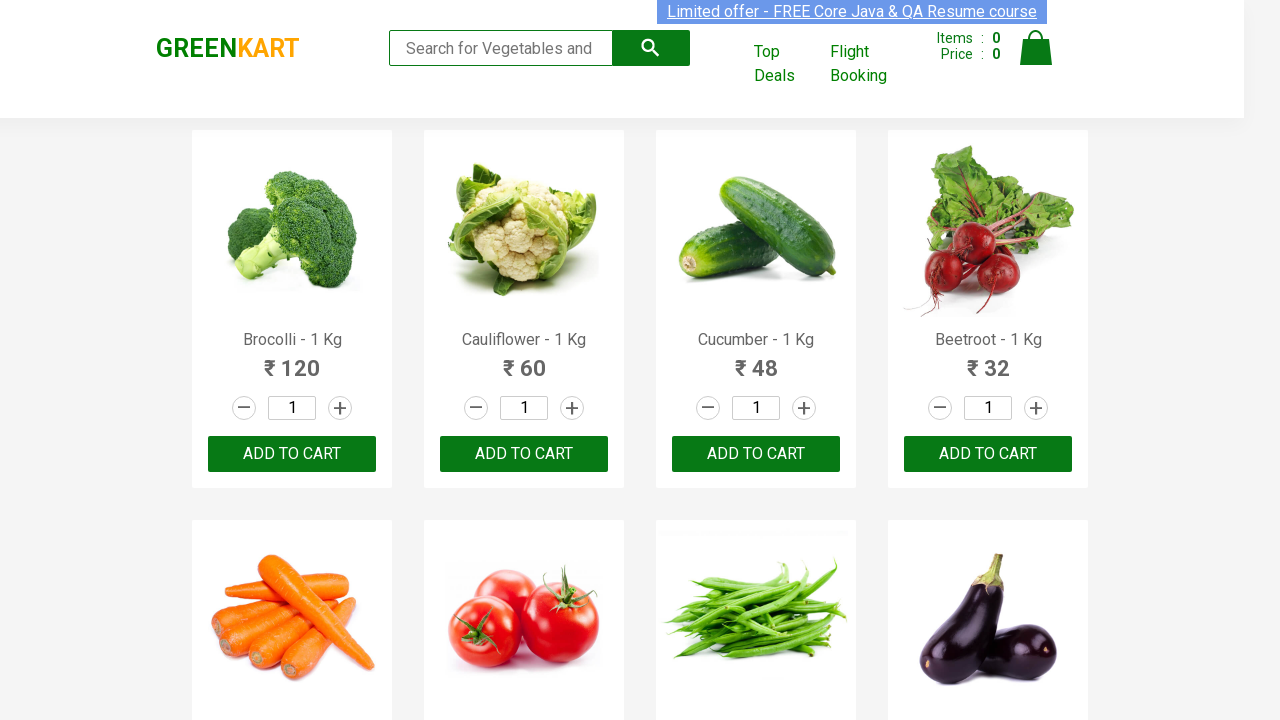

Retrieved product name text: 'Brocolli - 1 Kg'
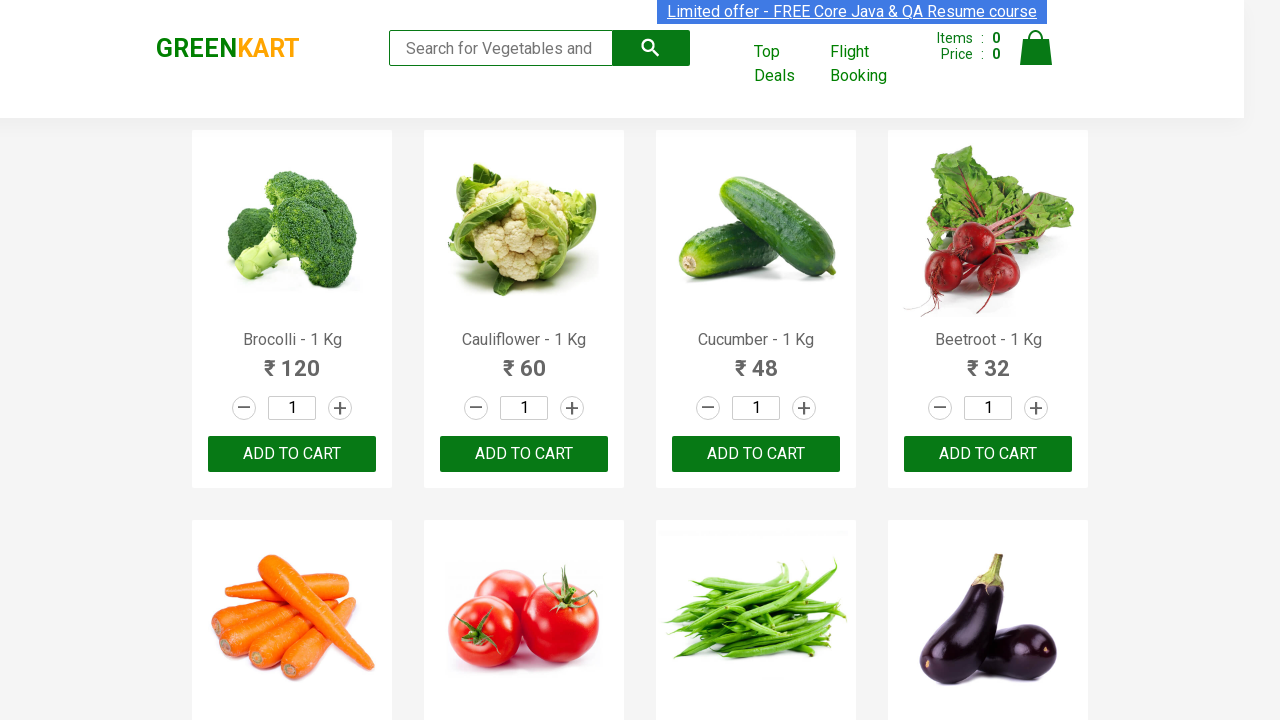

Retrieved all add to cart buttons from the page
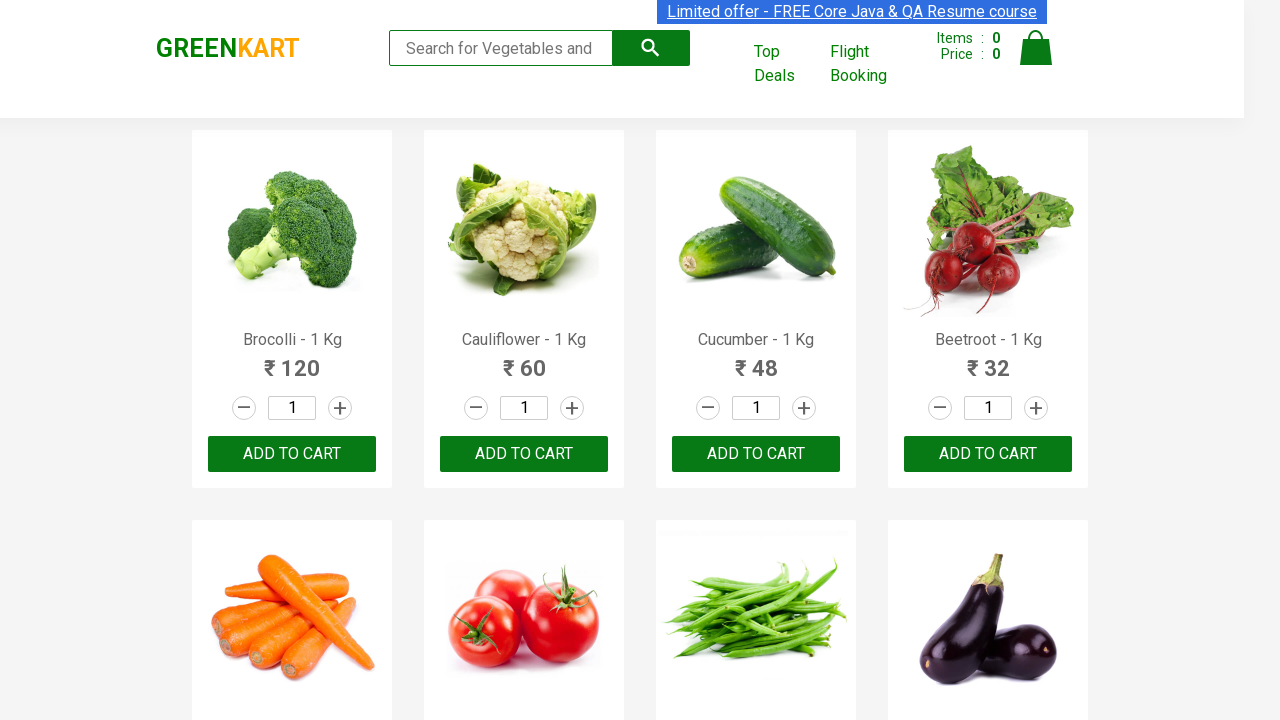

Added 'Brocolli' to shopping cart (1/3) at (292, 454) on xpath=//div[@class='product-action']/button >> nth=0
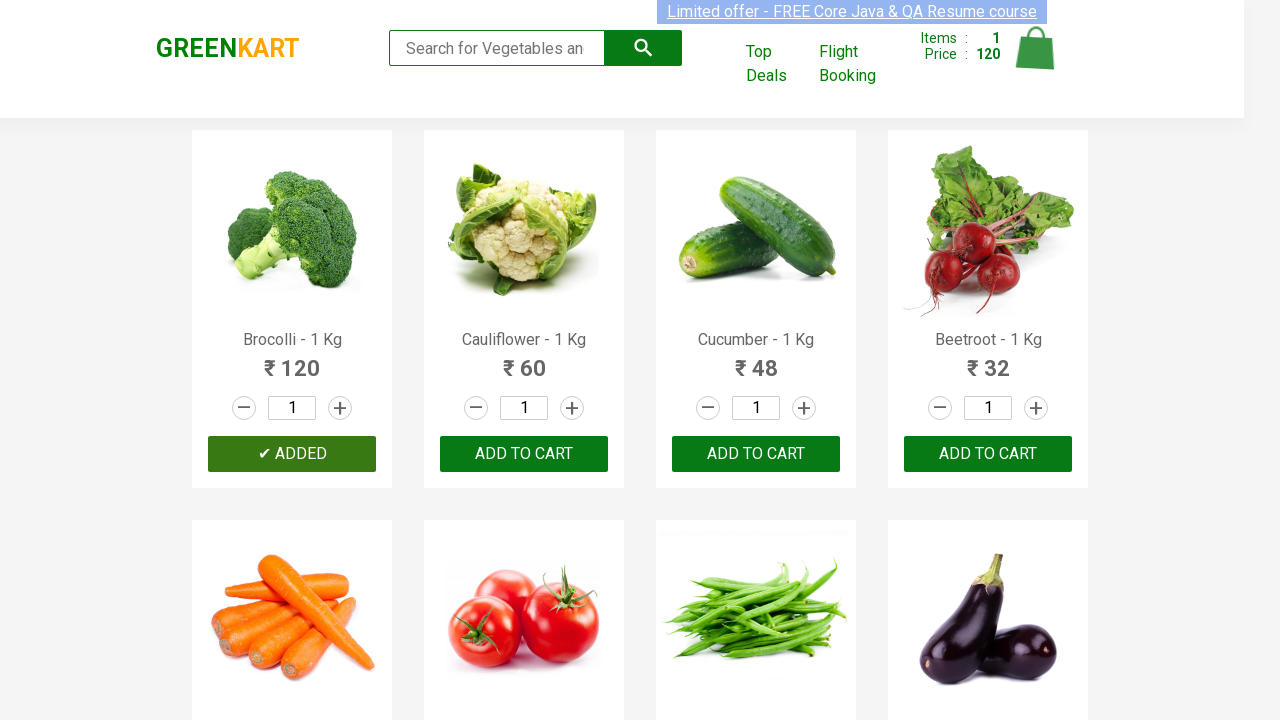

Retrieved product name text: 'Cauliflower - 1 Kg'
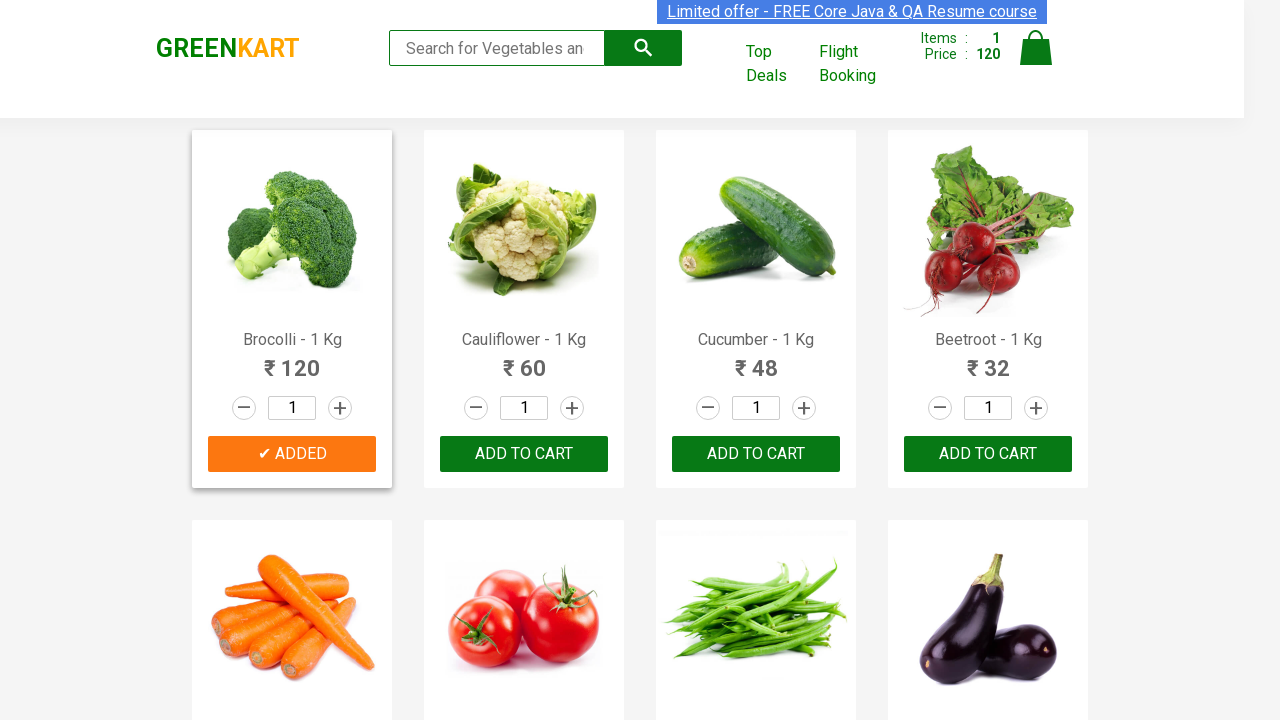

Retrieved product name text: 'Cucumber - 1 Kg'
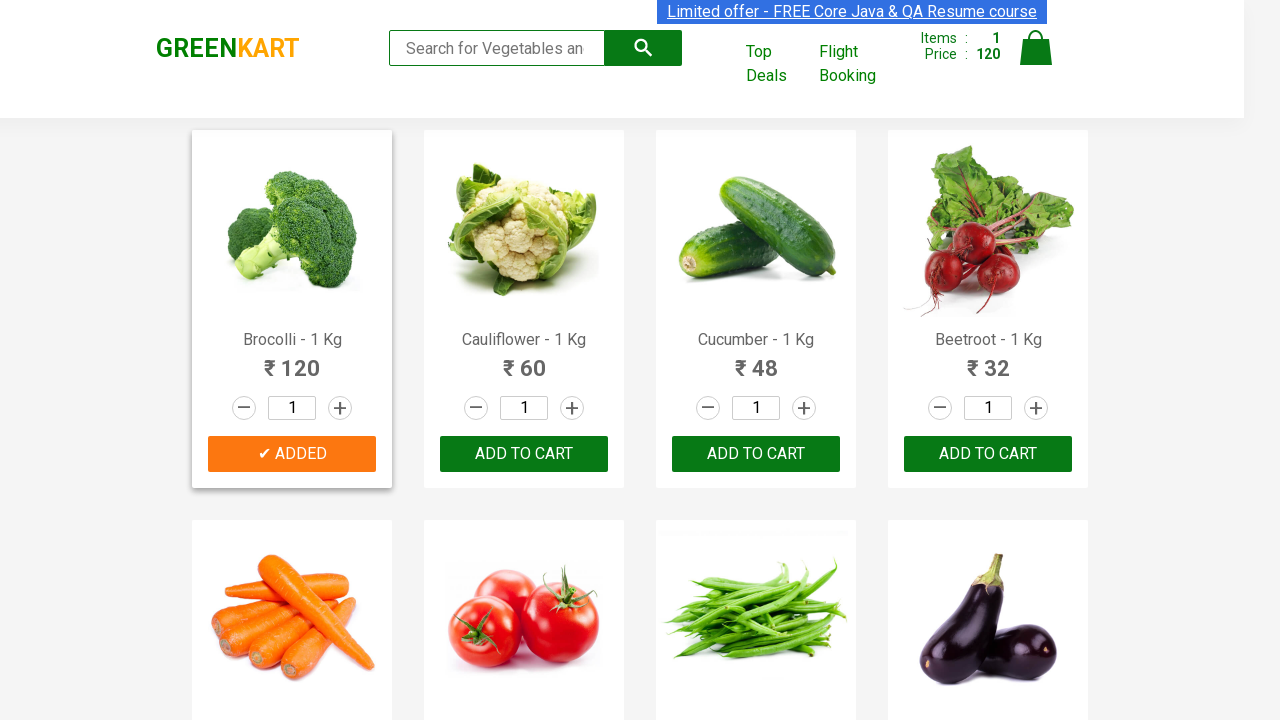

Retrieved all add to cart buttons from the page
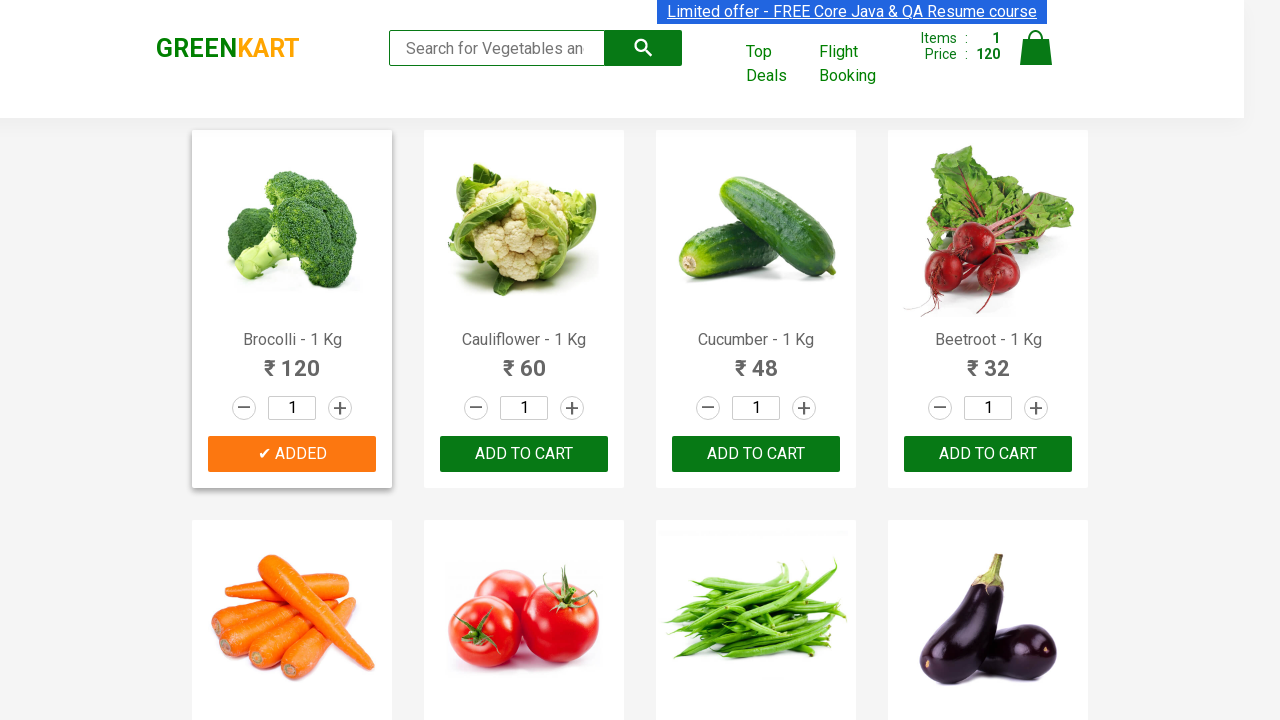

Added 'Cucumber' to shopping cart (2/3) at (756, 454) on xpath=//div[@class='product-action']/button >> nth=2
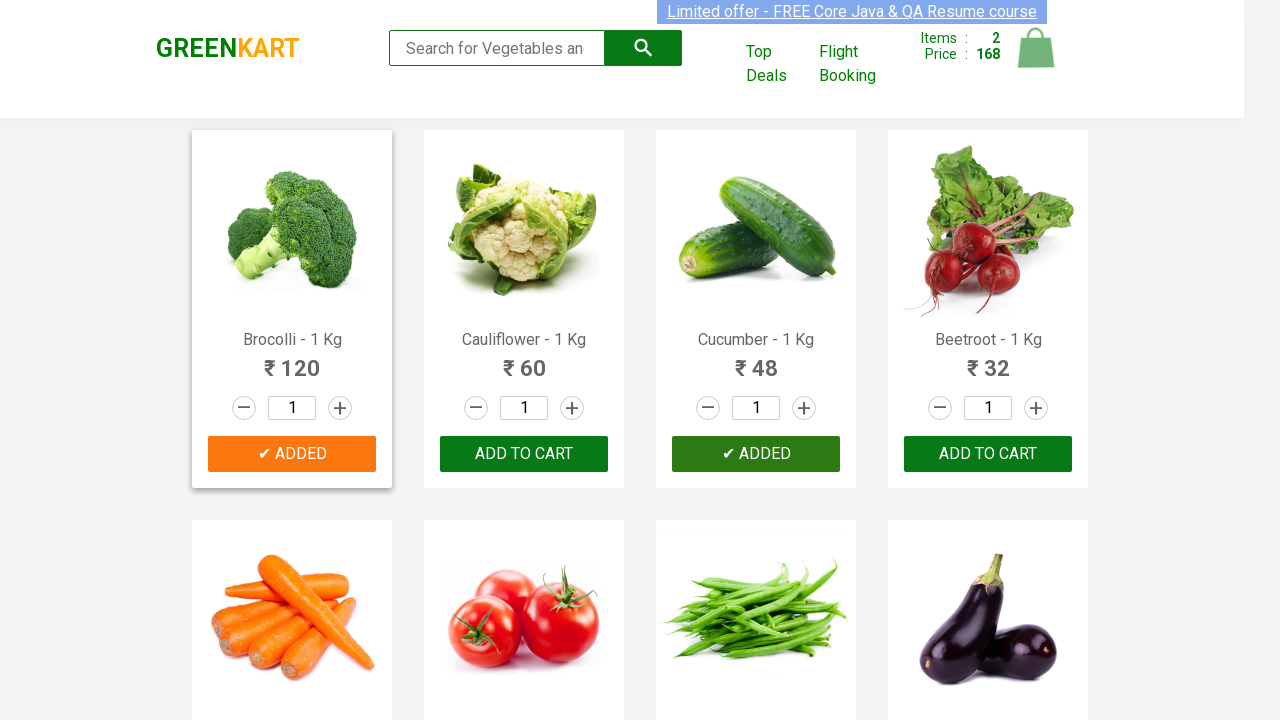

Retrieved product name text: 'Beetroot - 1 Kg'
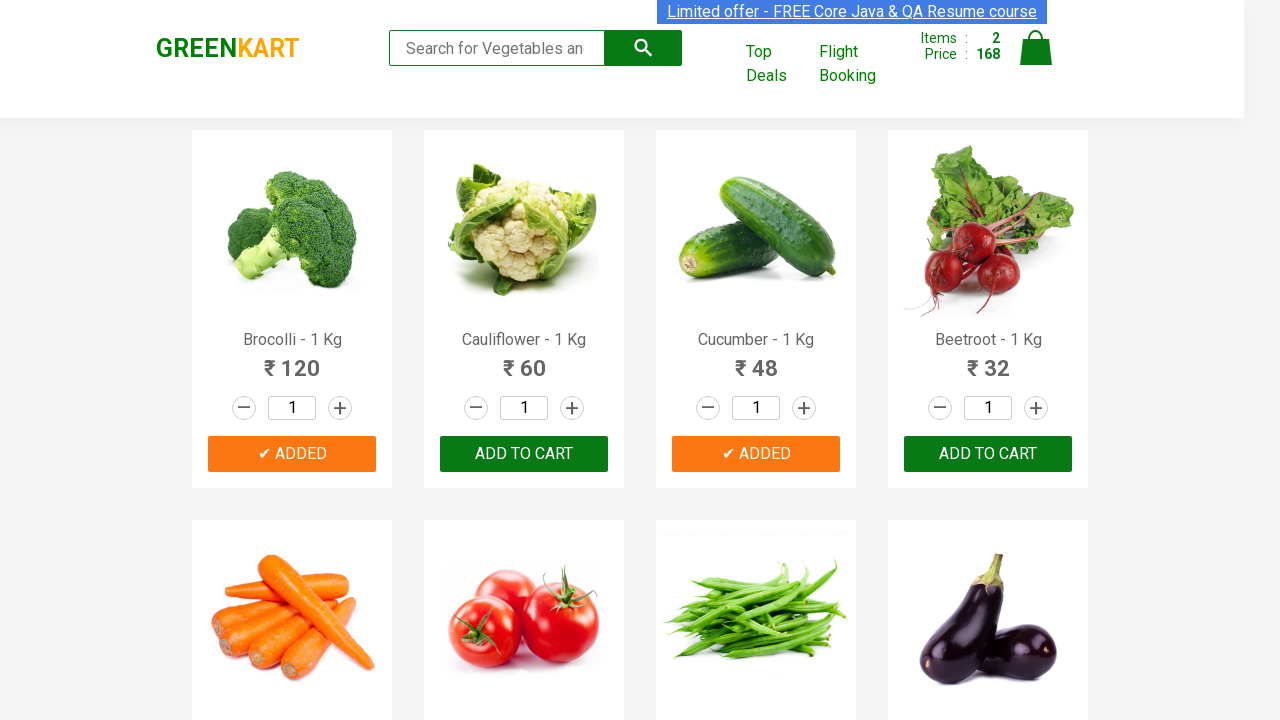

Retrieved all add to cart buttons from the page
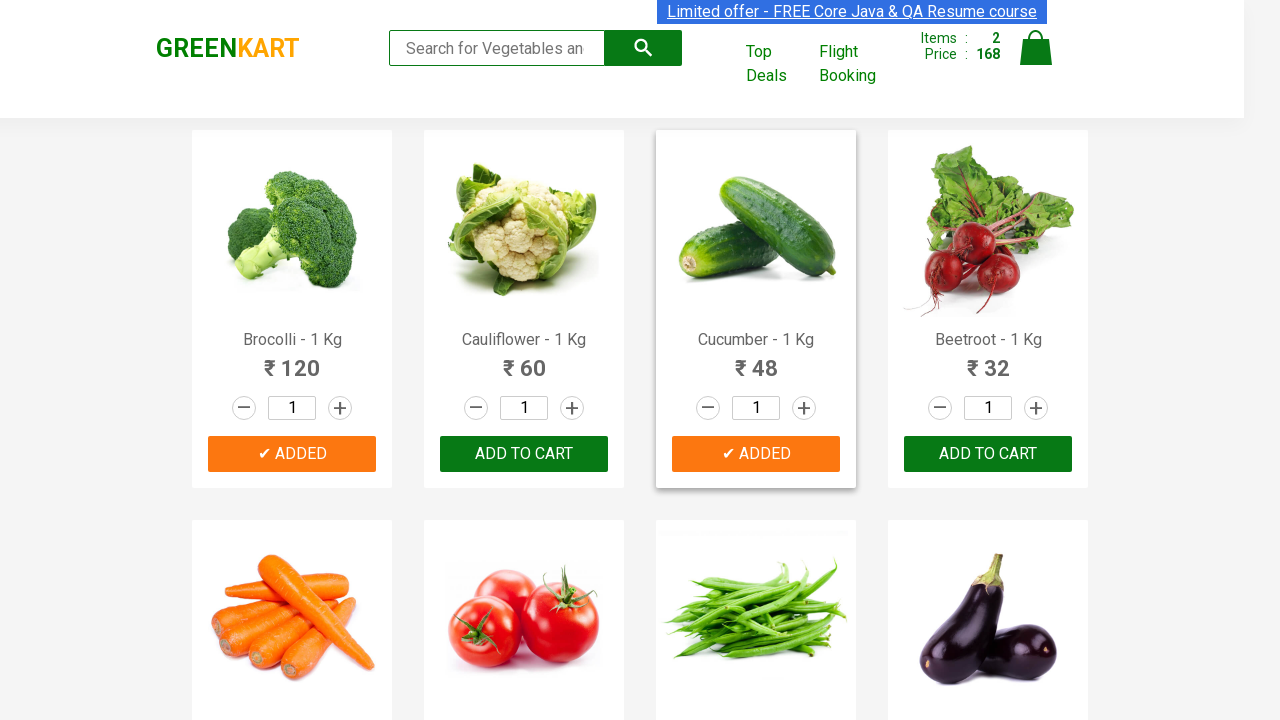

Added 'Beetroot' to shopping cart (3/3) at (988, 454) on xpath=//div[@class='product-action']/button >> nth=3
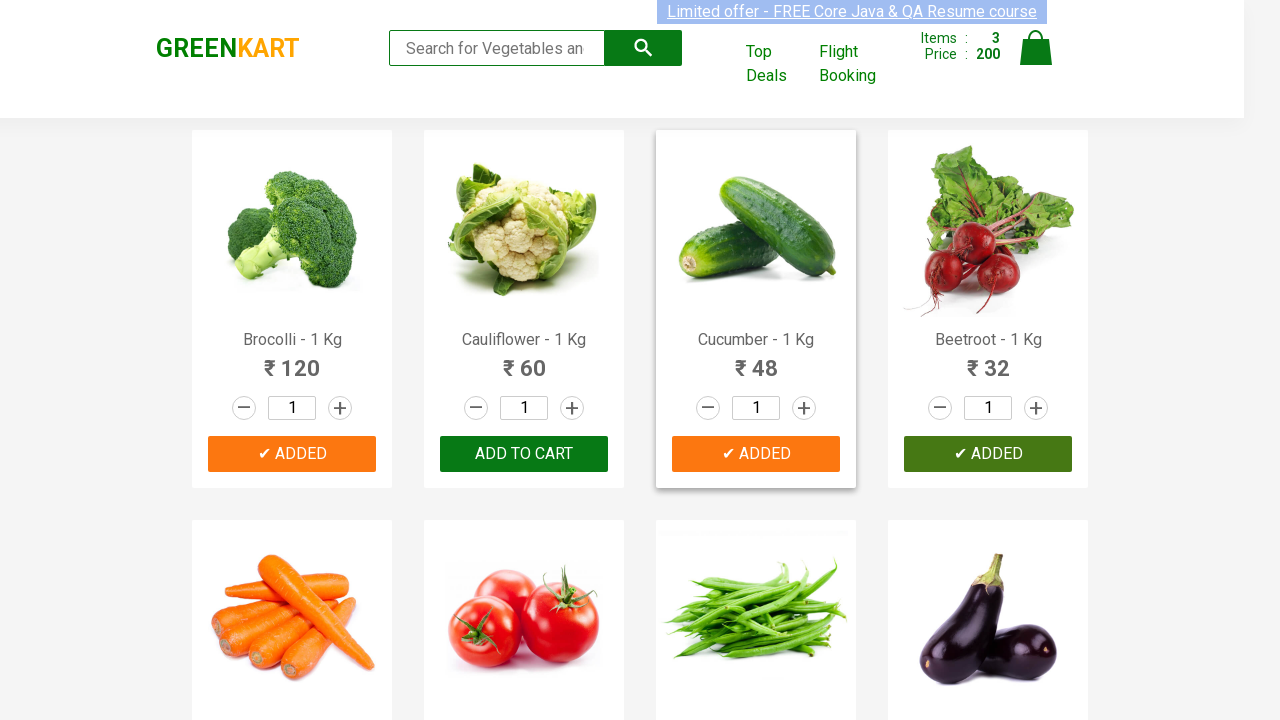

All required items have been added to the cart - stopping search
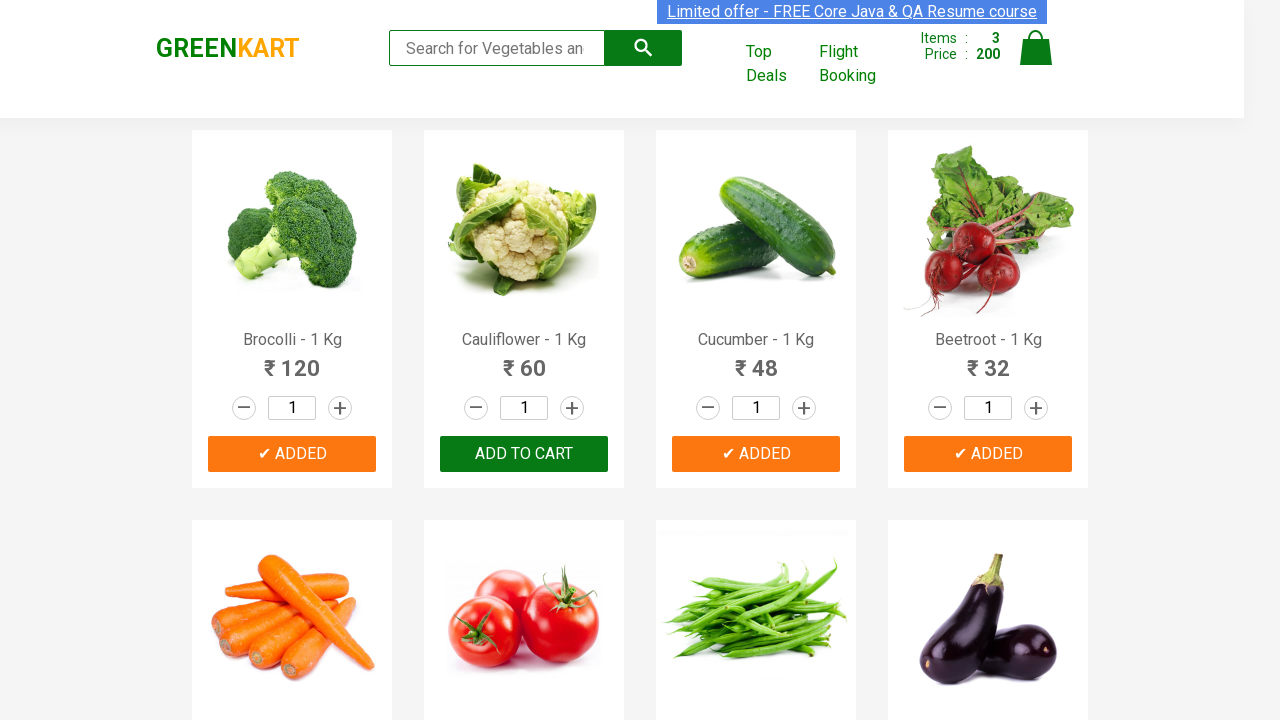

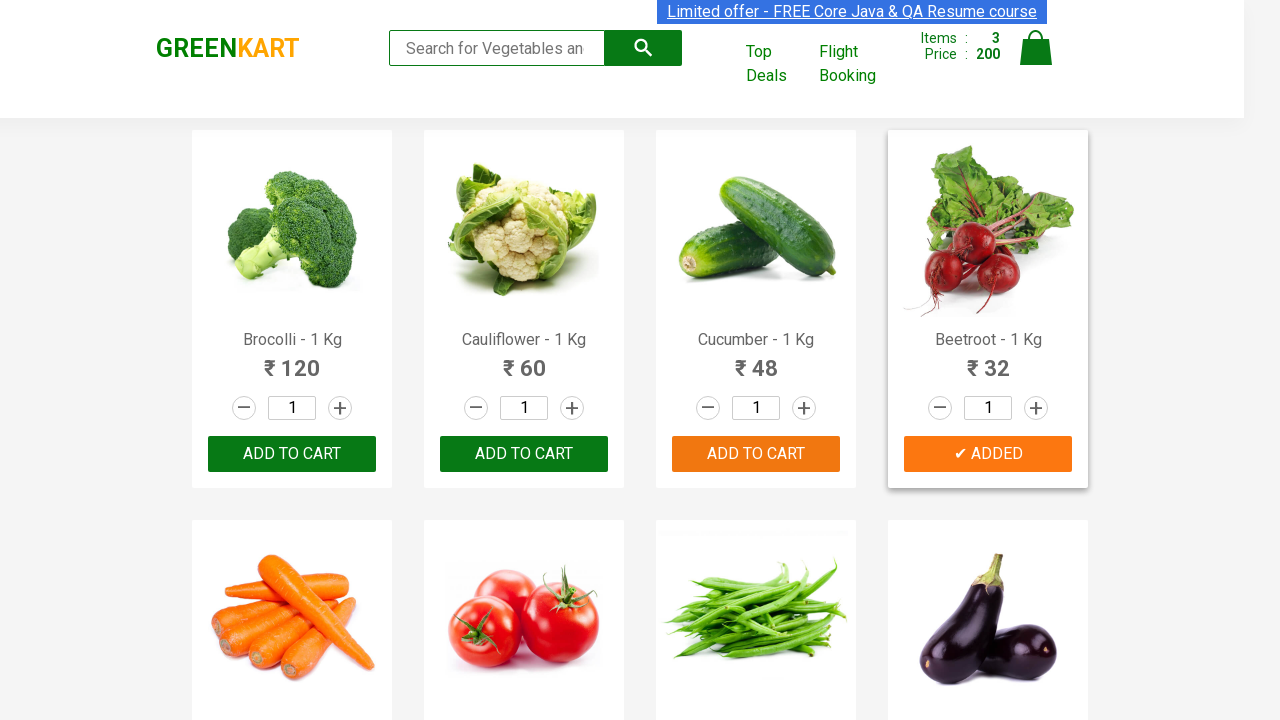